Clicks on Checkout button and verifies the Checkout form page heading is visible

Starting URL: https://webshop-agil-testautomatiserare.netlify.app/

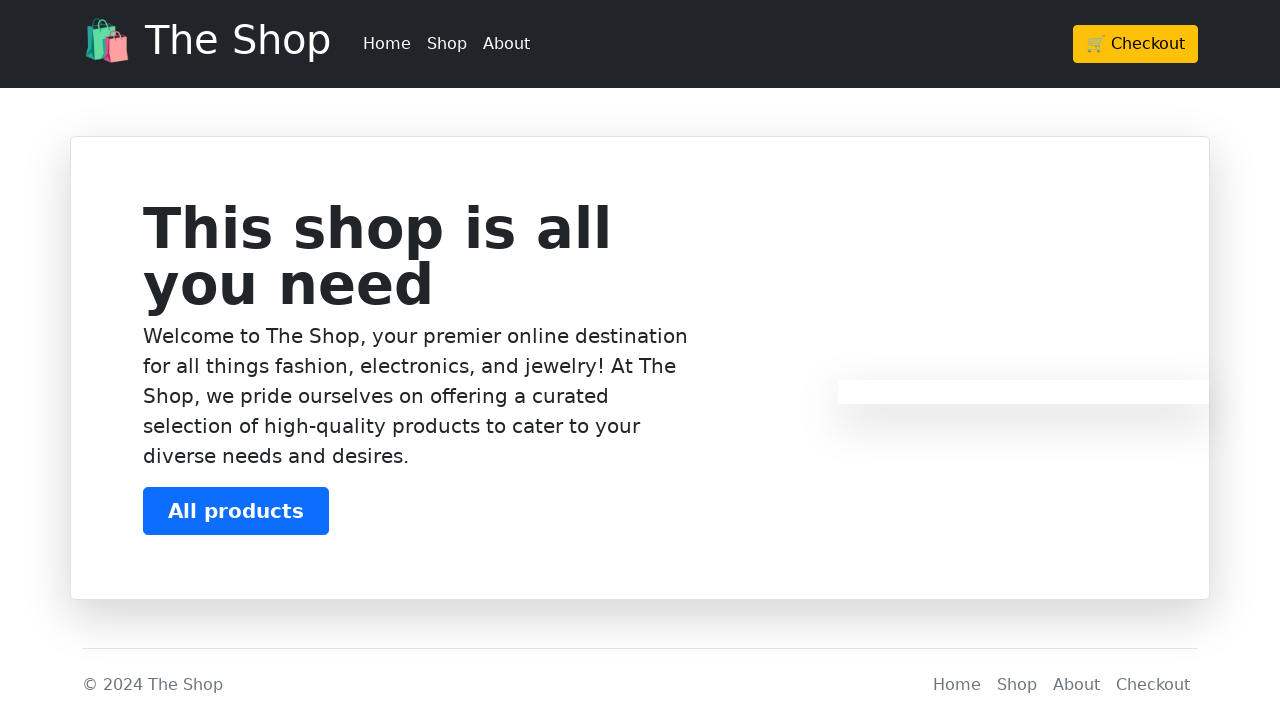

Clicked Checkout button in header at (1136, 44) on header >> a:has-text('Checkout')
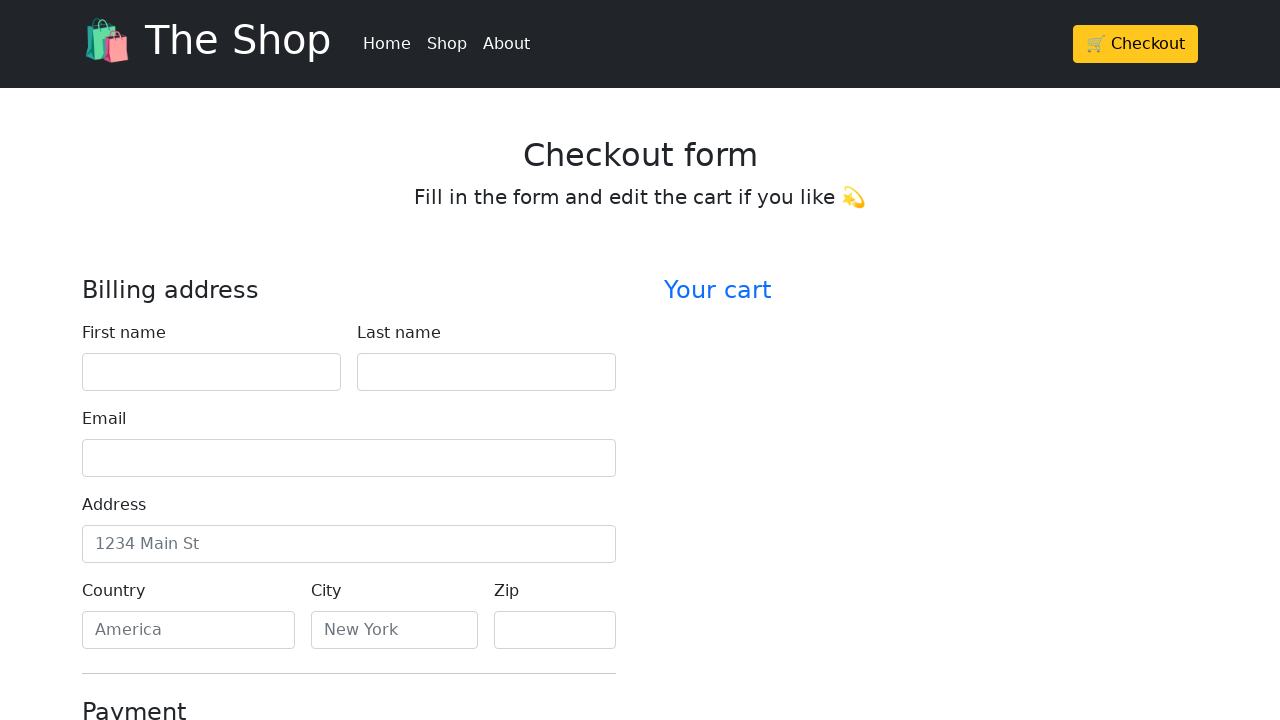

Waited 1 second for page to load
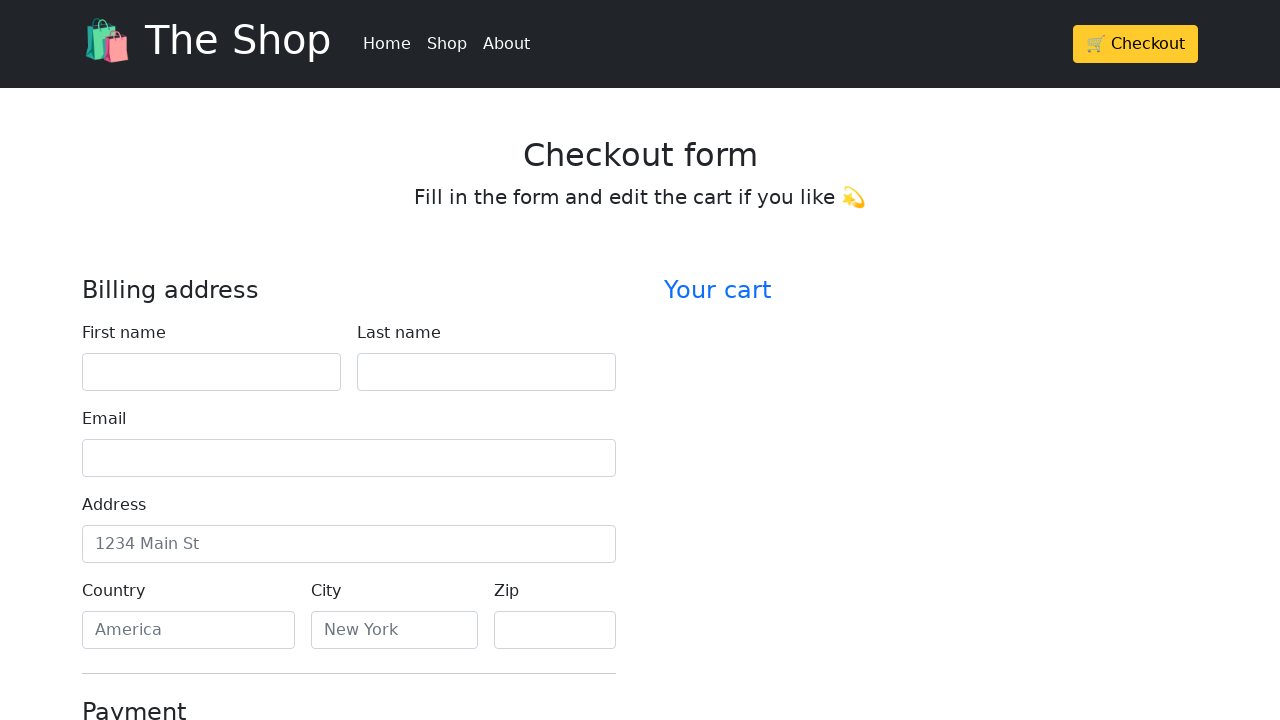

Retrieved page heading: 'Checkout form'
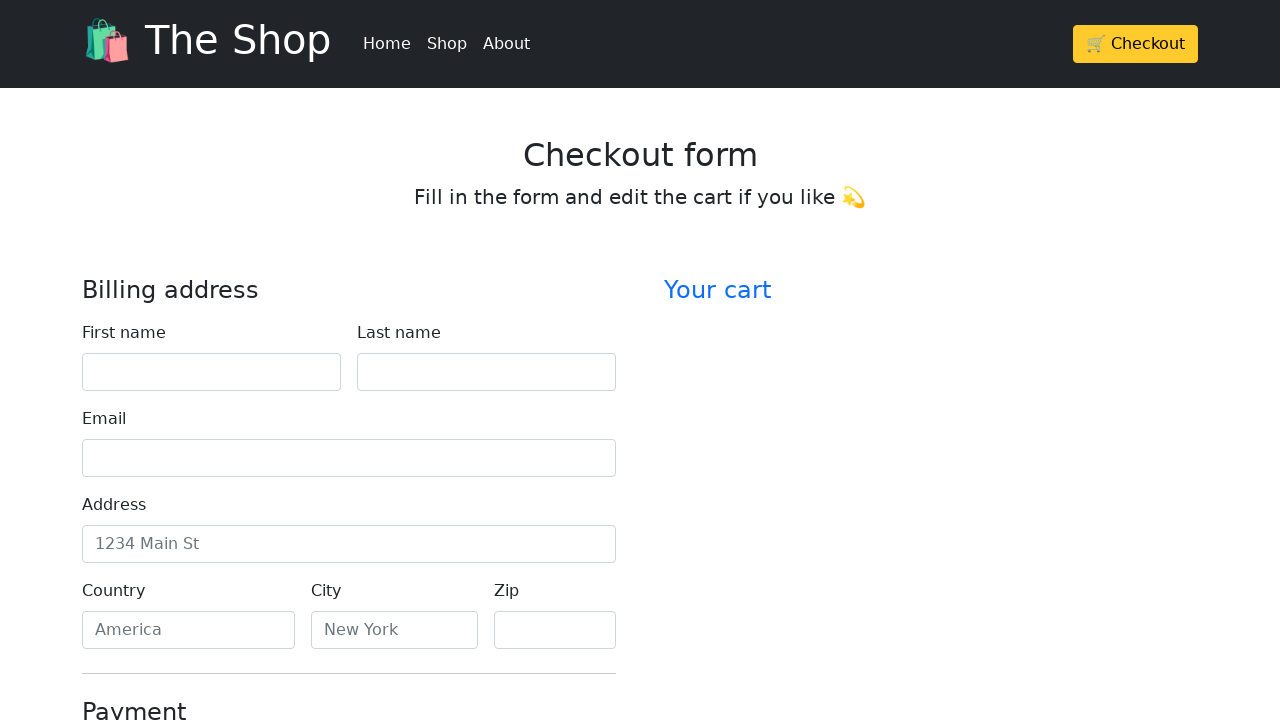

Verified Checkout form heading is visible and correct
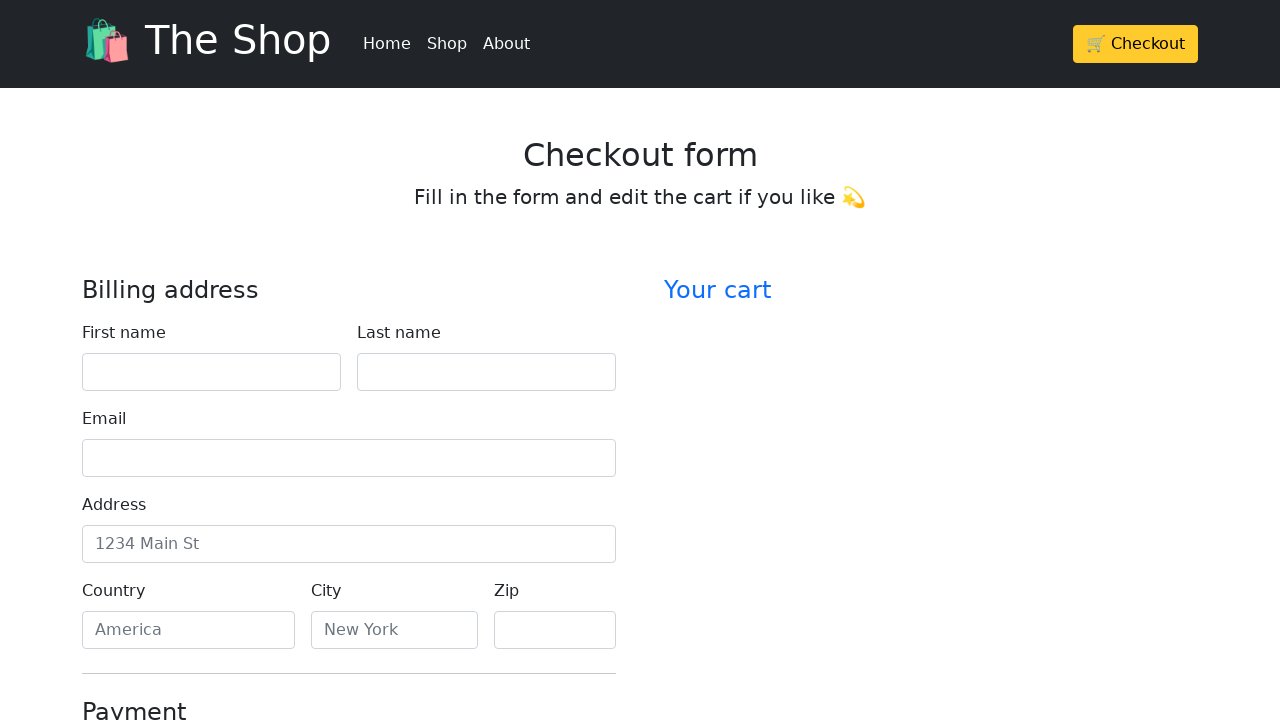

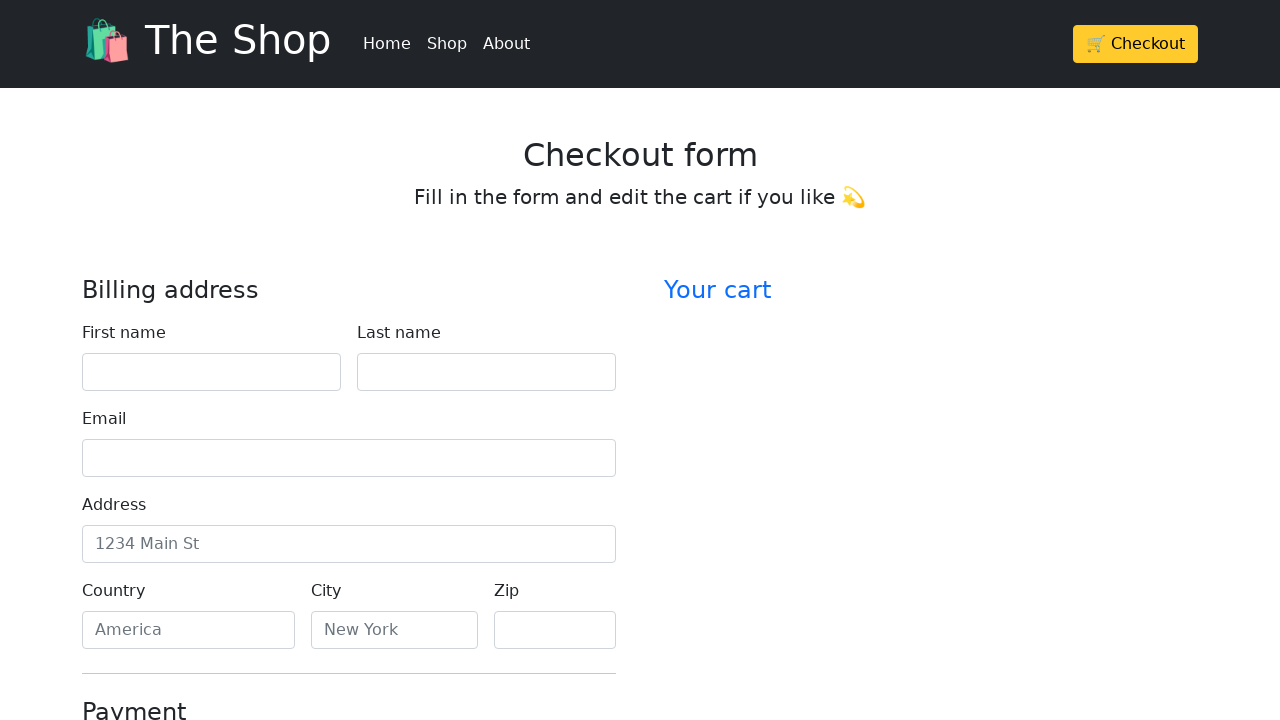